Tests browser forward navigation by navigating to a new page, going back, then forward again

Starting URL: https://store.steampowered.com/?l=russian

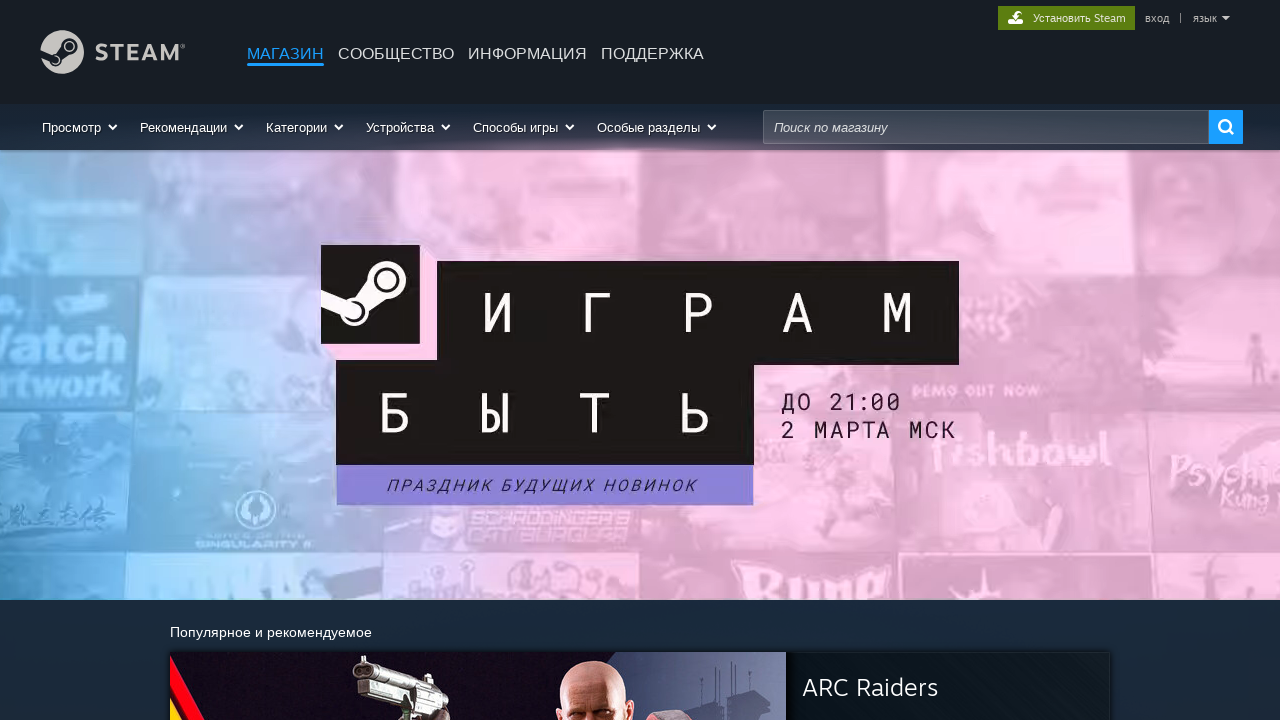

Navigated to Steam store homepage with Russian locale
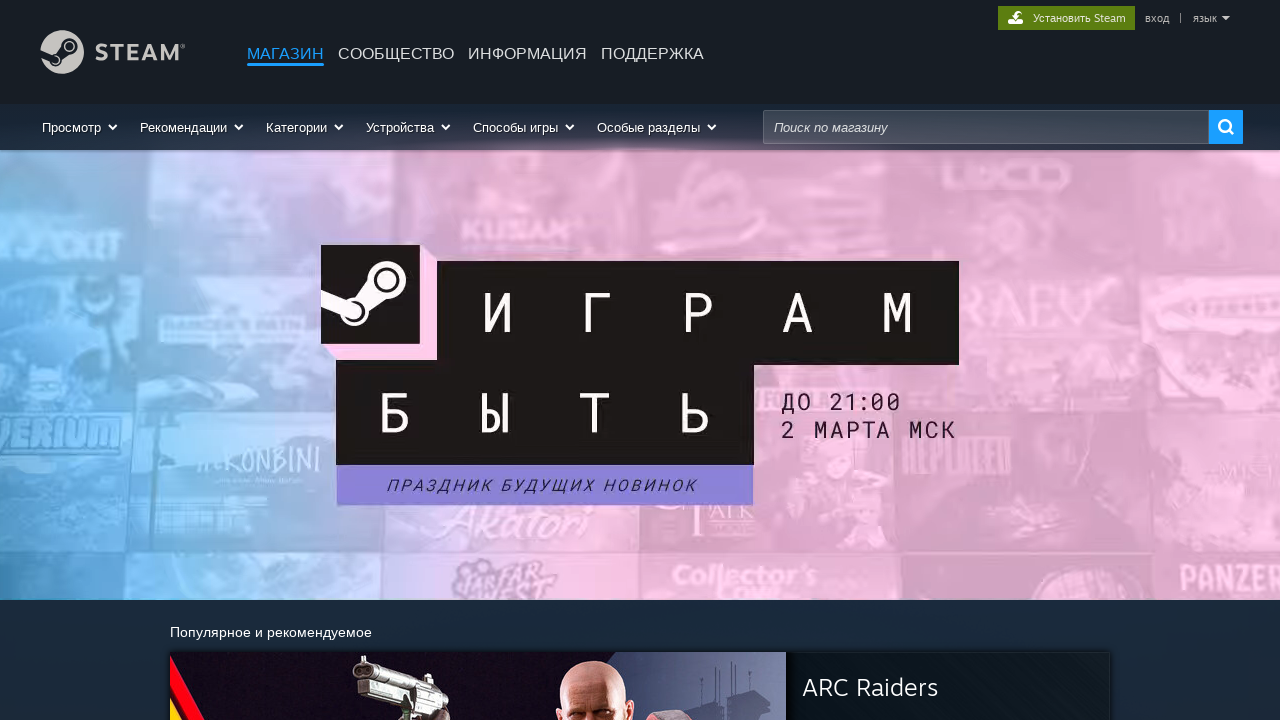

Navigated to button-one.ru
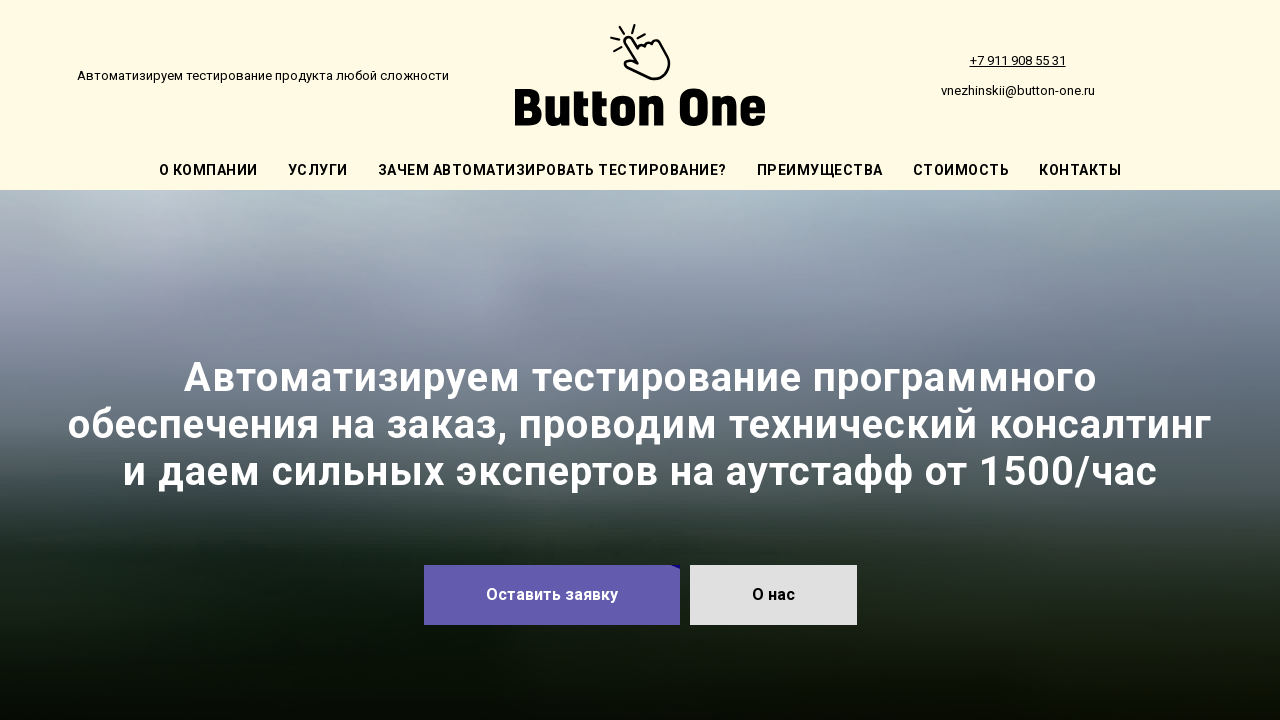

Navigated back to Steam store
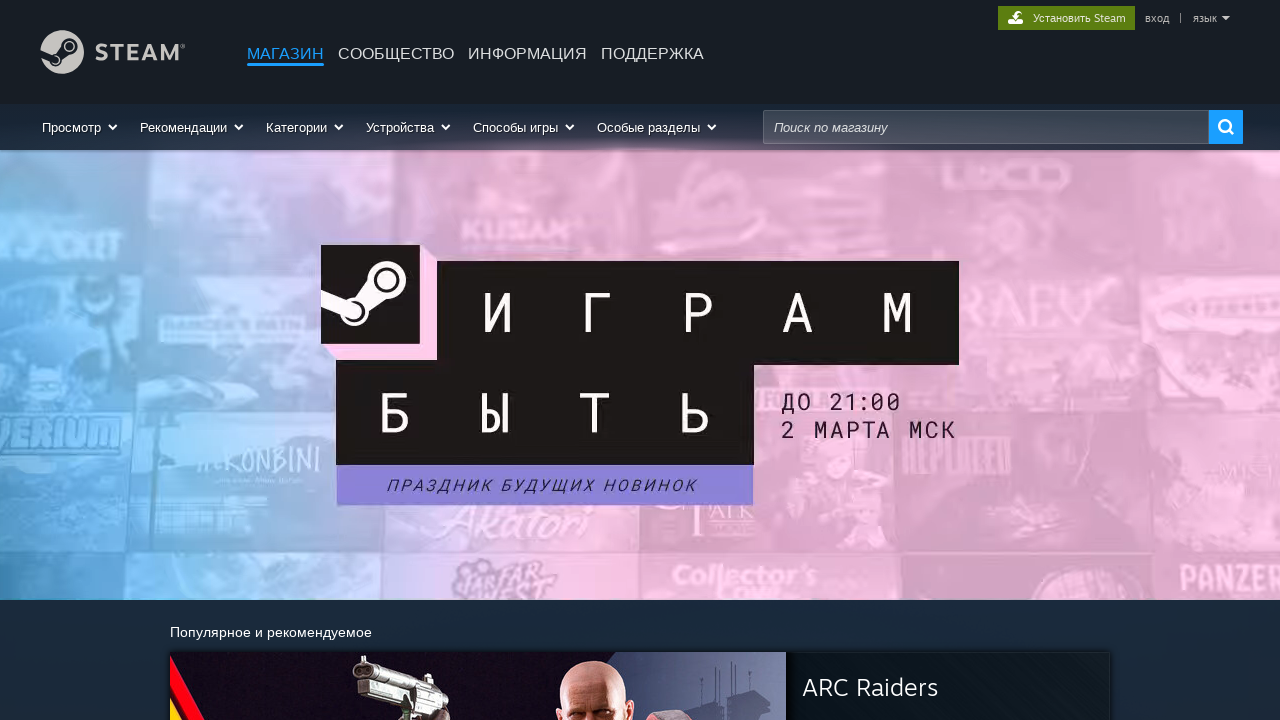

Navigated forward to button-one.ru
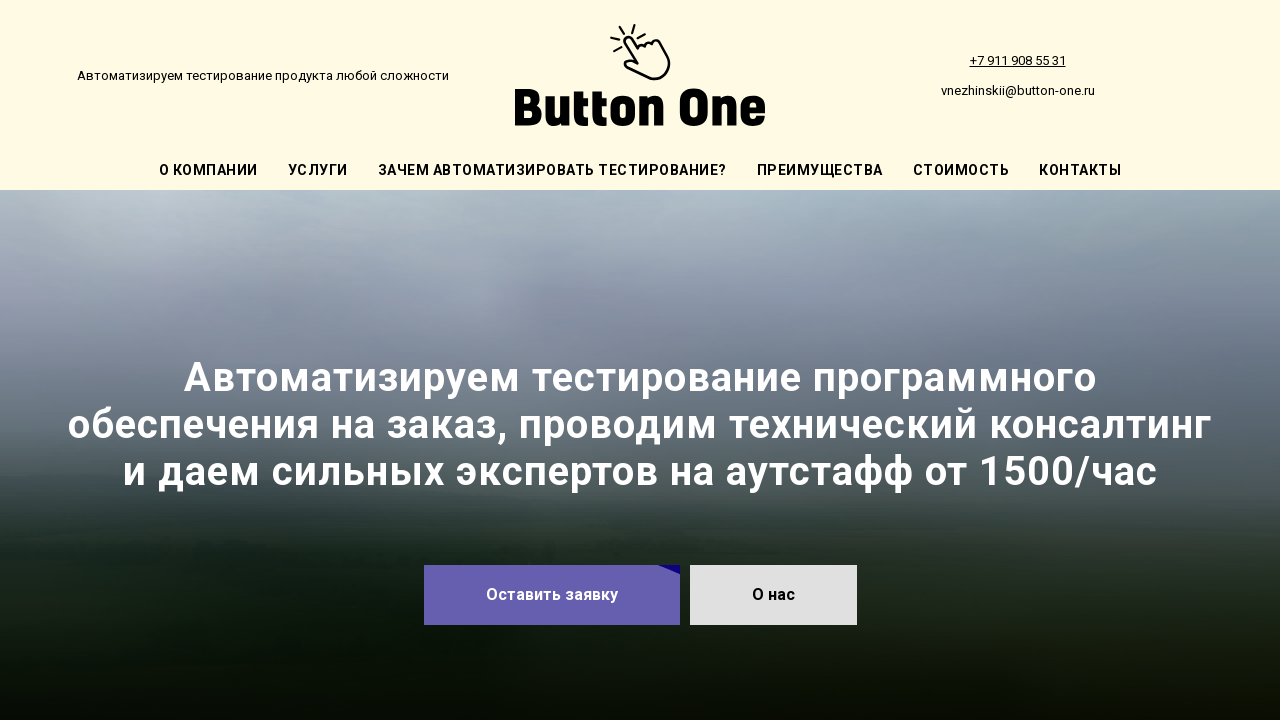

Verified current URL is https://button-one.ru/
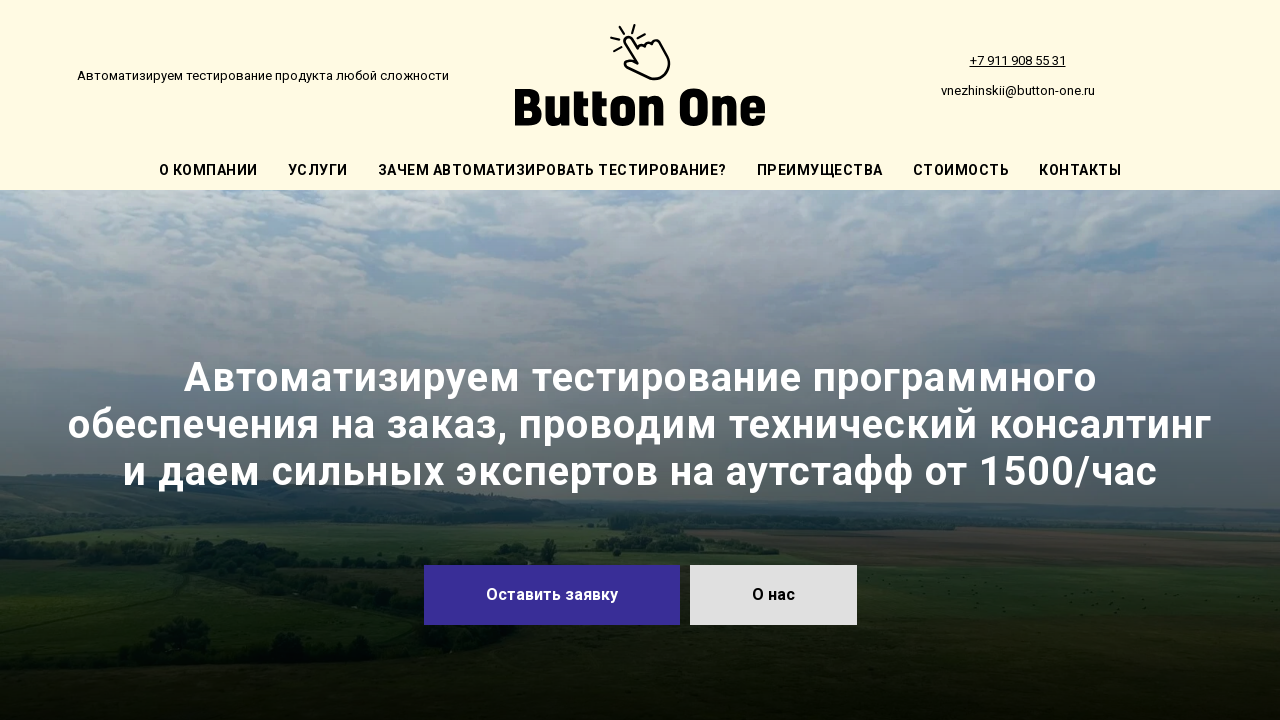

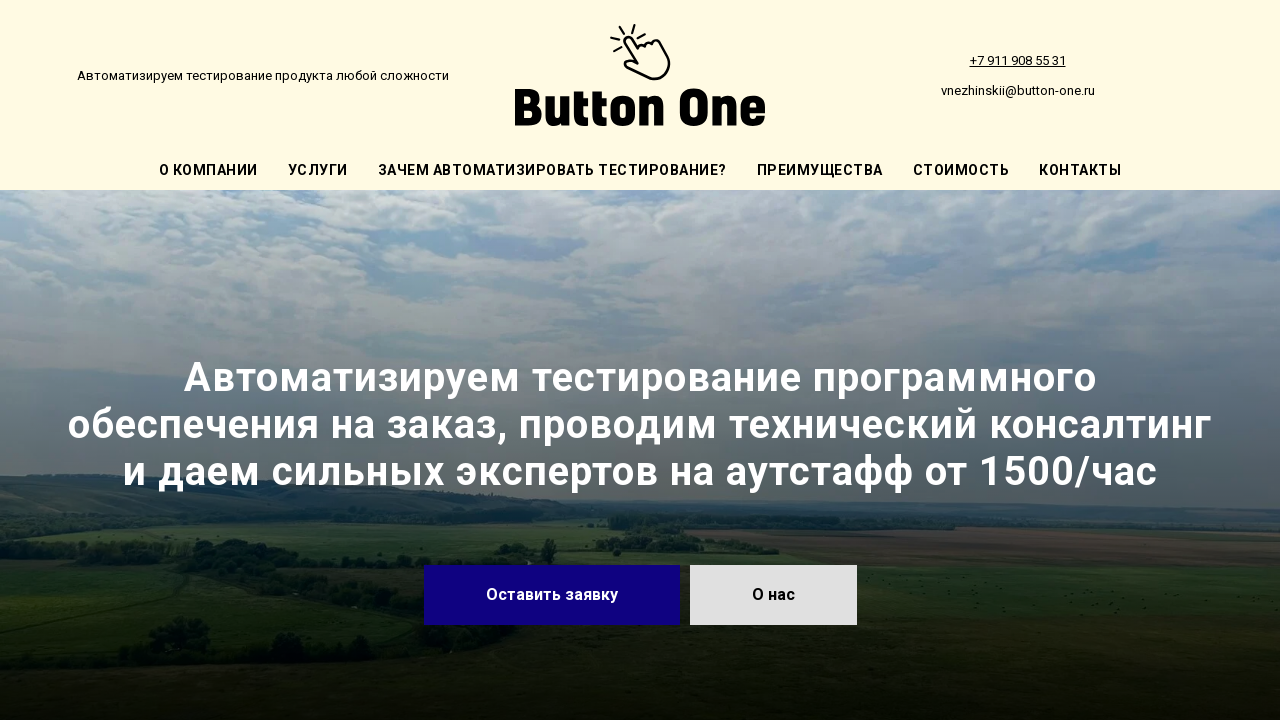